Tests small modal dialog by opening it, verifying its text content, and closing it

Starting URL: https://demoqa.com/modal-dialogs

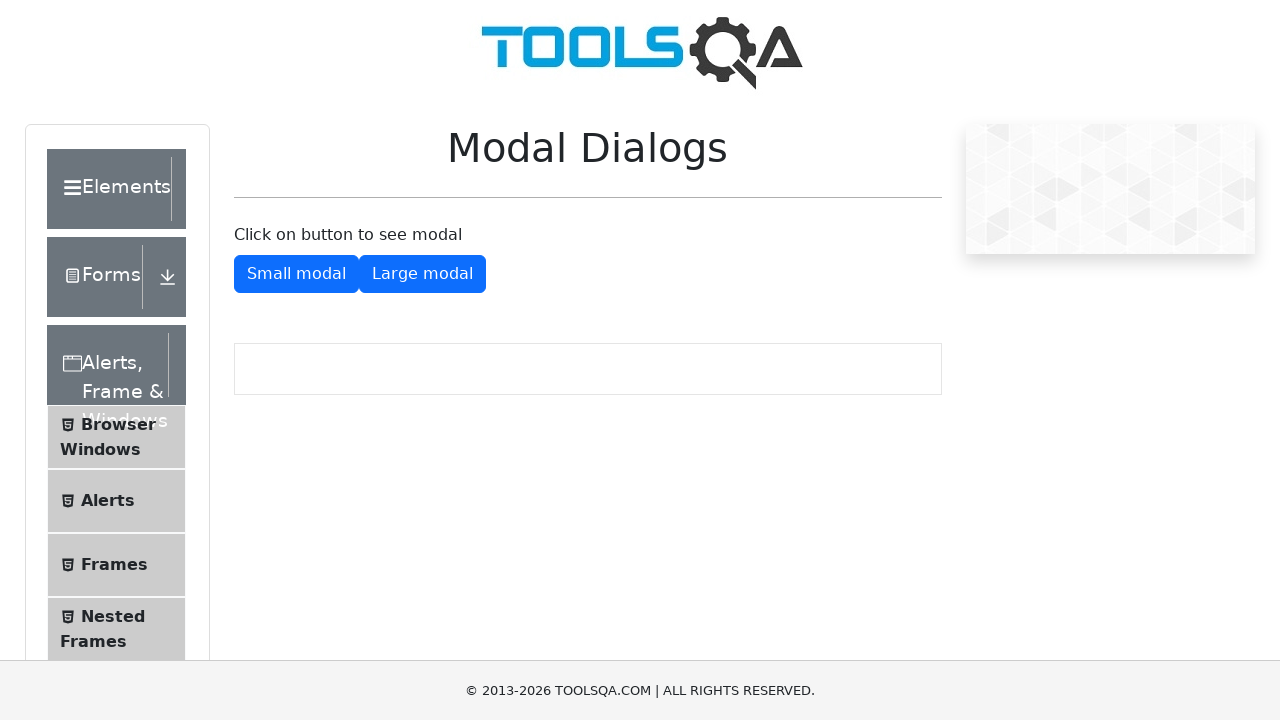

Clicked button to open small modal dialog at (296, 274) on #showSmallModal
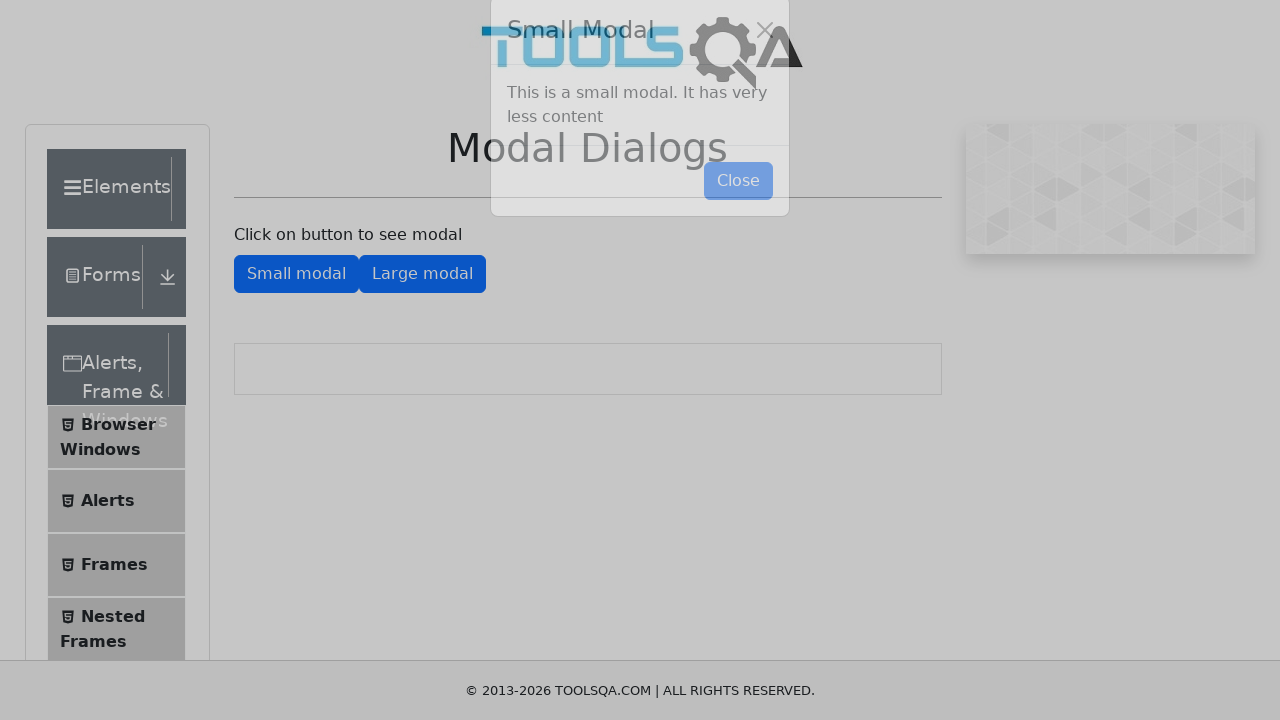

Small modal dialog became visible
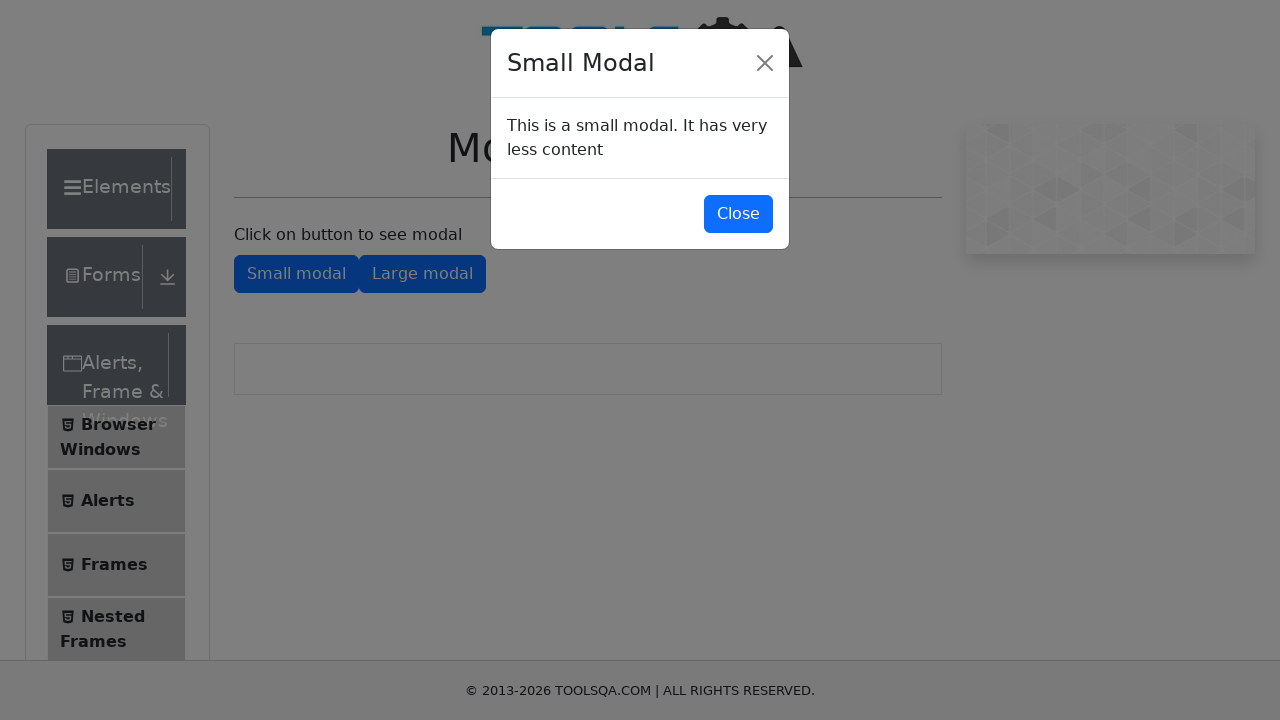

Retrieved text content from modal body
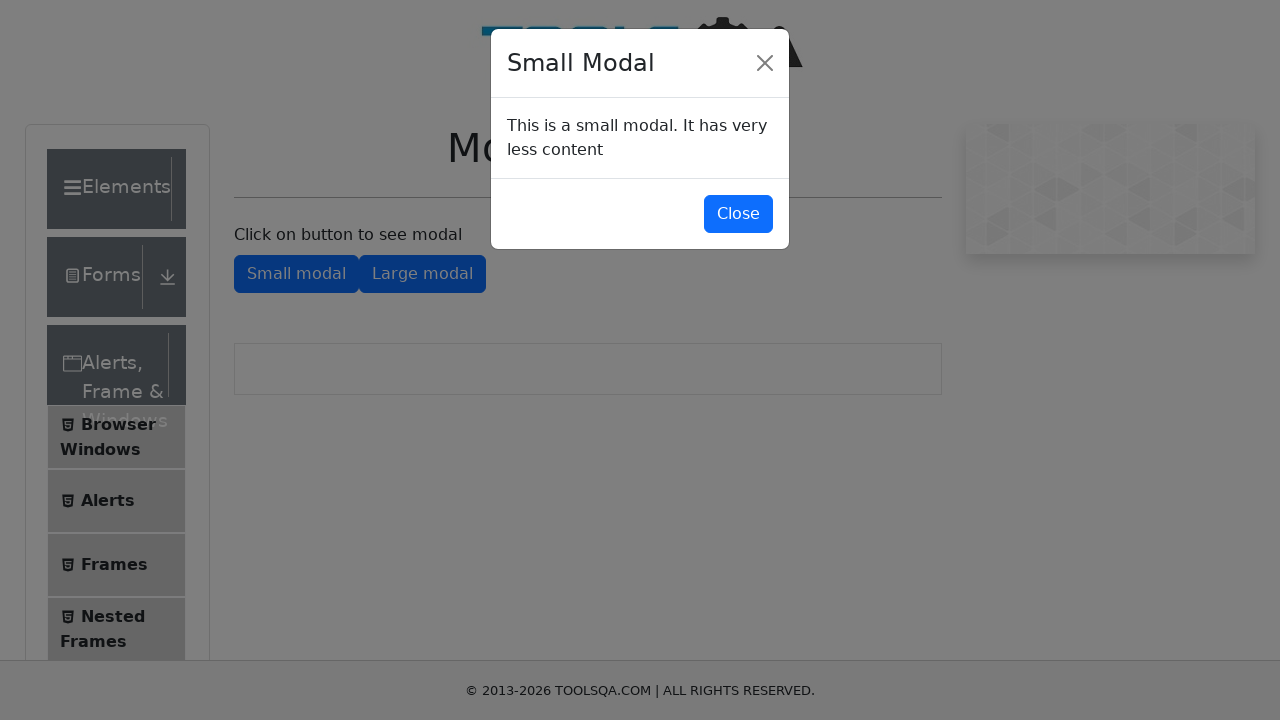

Verified that modal contains expected text 'This is a small modal.'
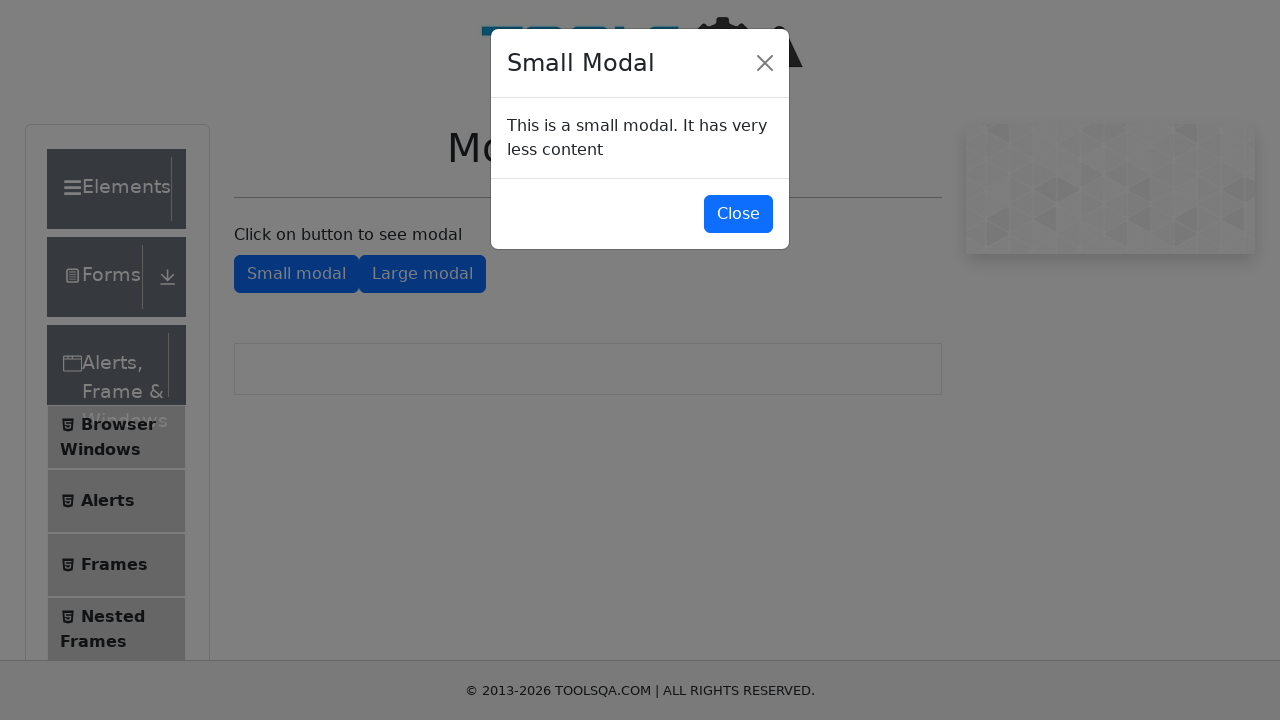

Clicked button to close small modal dialog at (738, 214) on #closeSmallModal
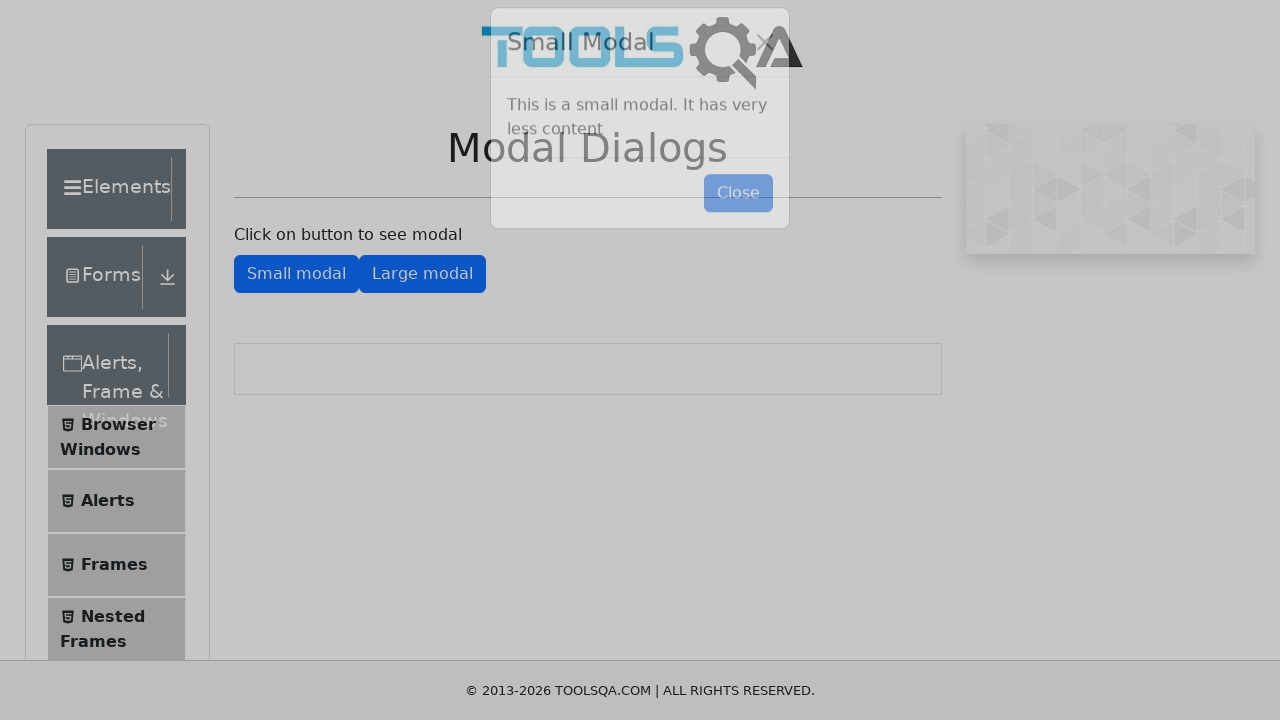

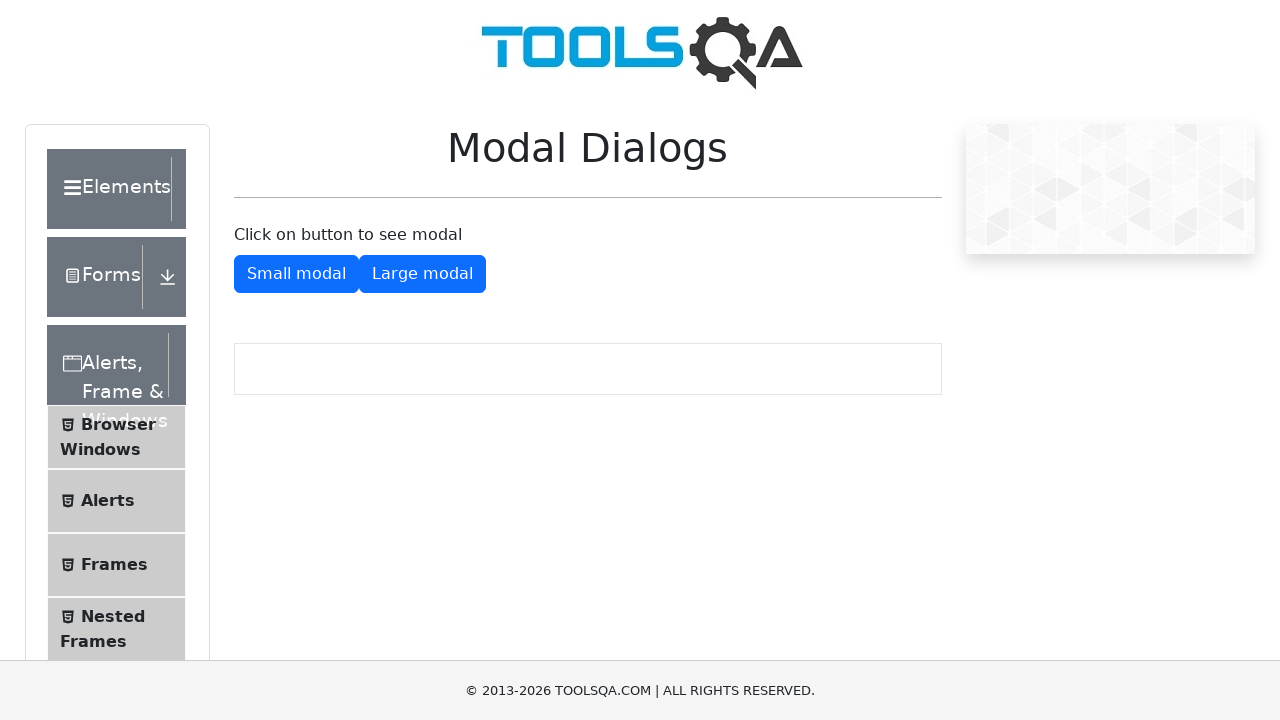